Tests error handling when login is attempted with only username filled and password empty

Starting URL: https://www.saucedemo.com/

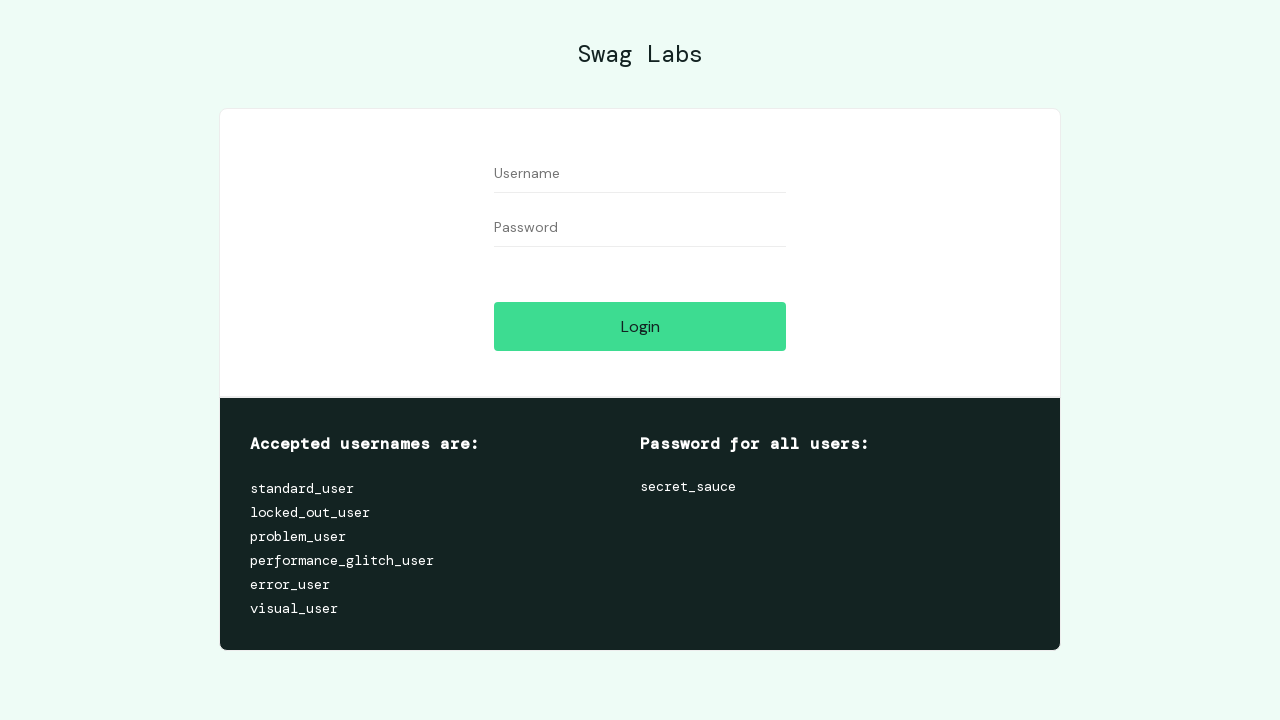

Filled username field with 'standard_user' on #user-name
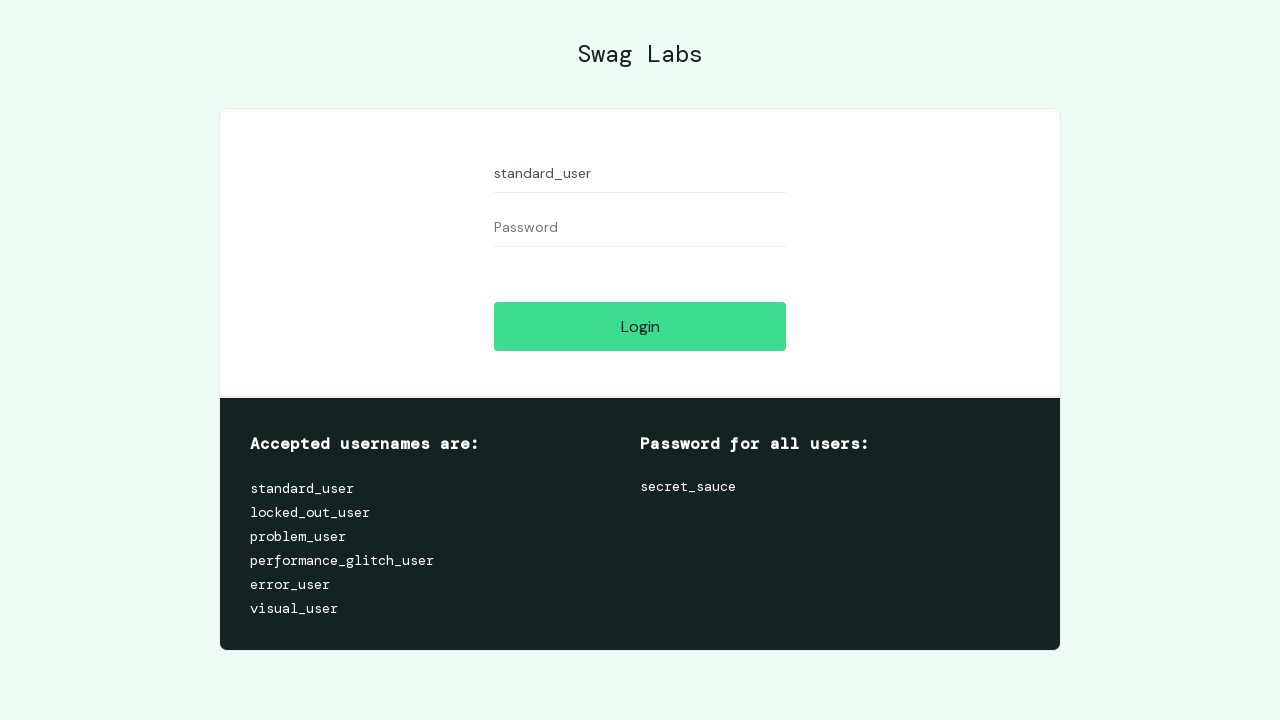

Clicked login button without password at (640, 326) on #login-button
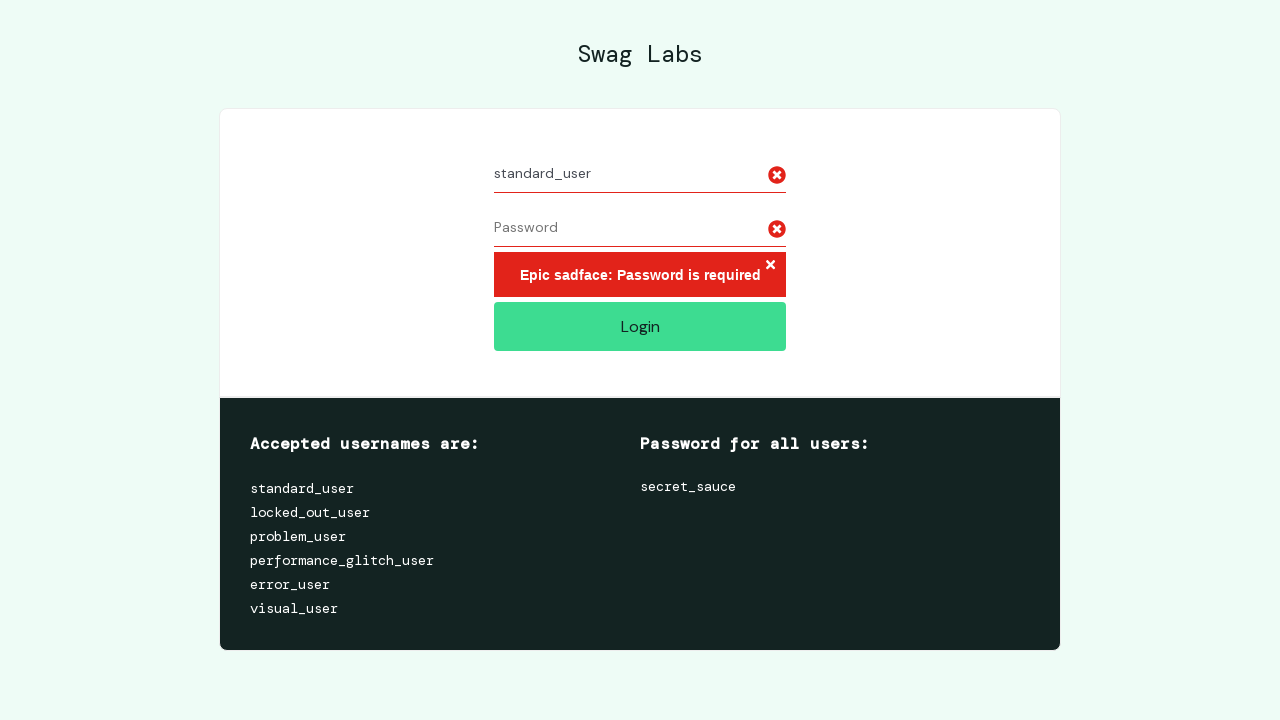

Error message appeared for empty password field
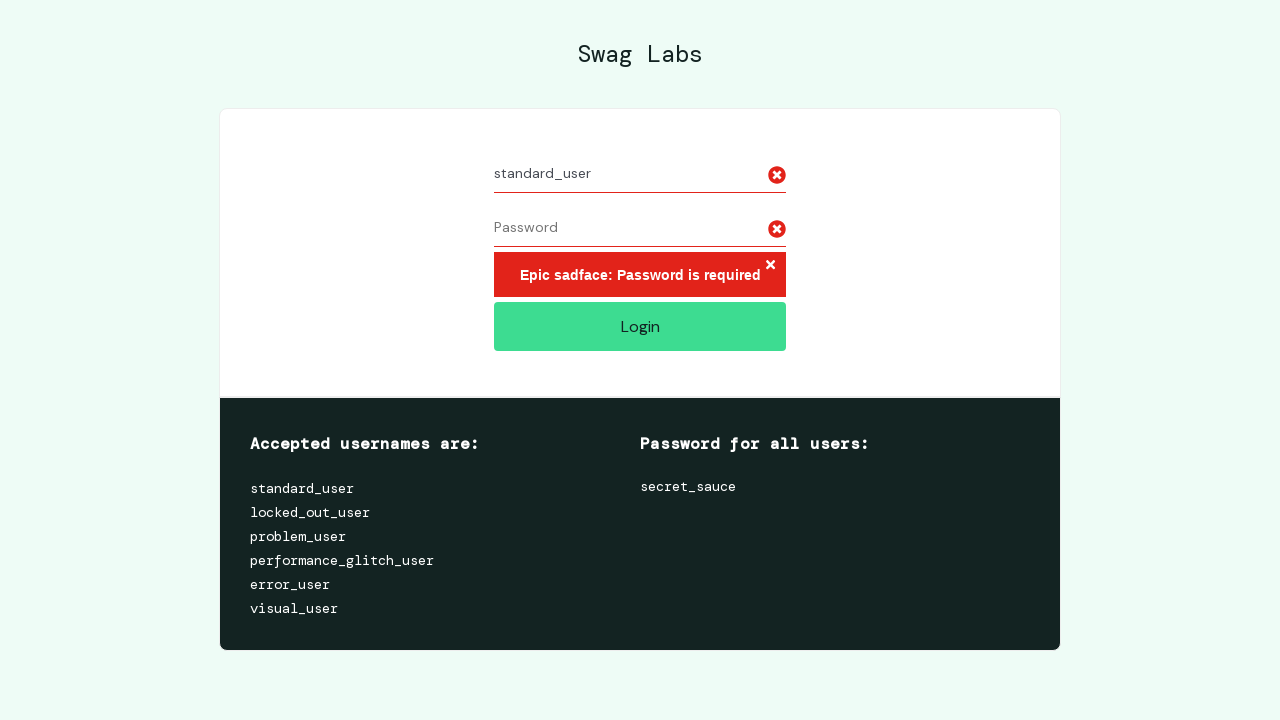

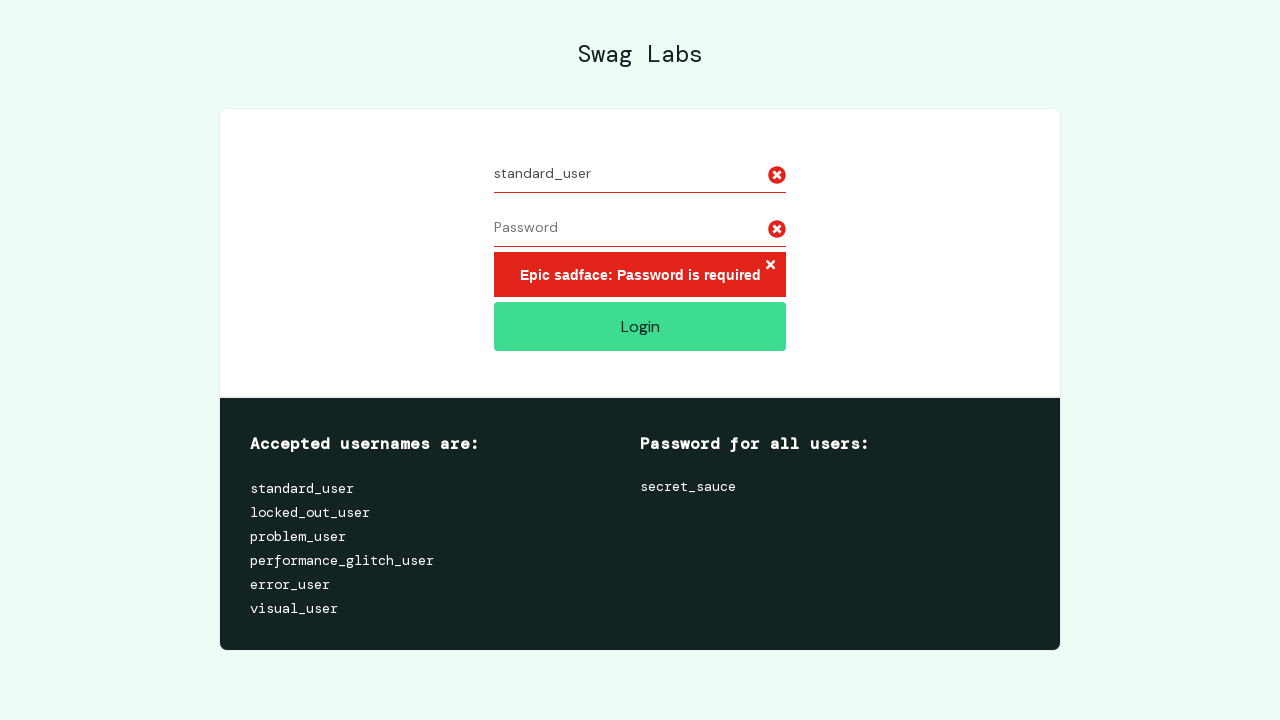